Tests the add to cart functionality on a demo e-commerce site by selecting a product, clicking the Add to Cart button, and verifying the product appears in the cart pane.

Starting URL: https://bstackdemo.com/

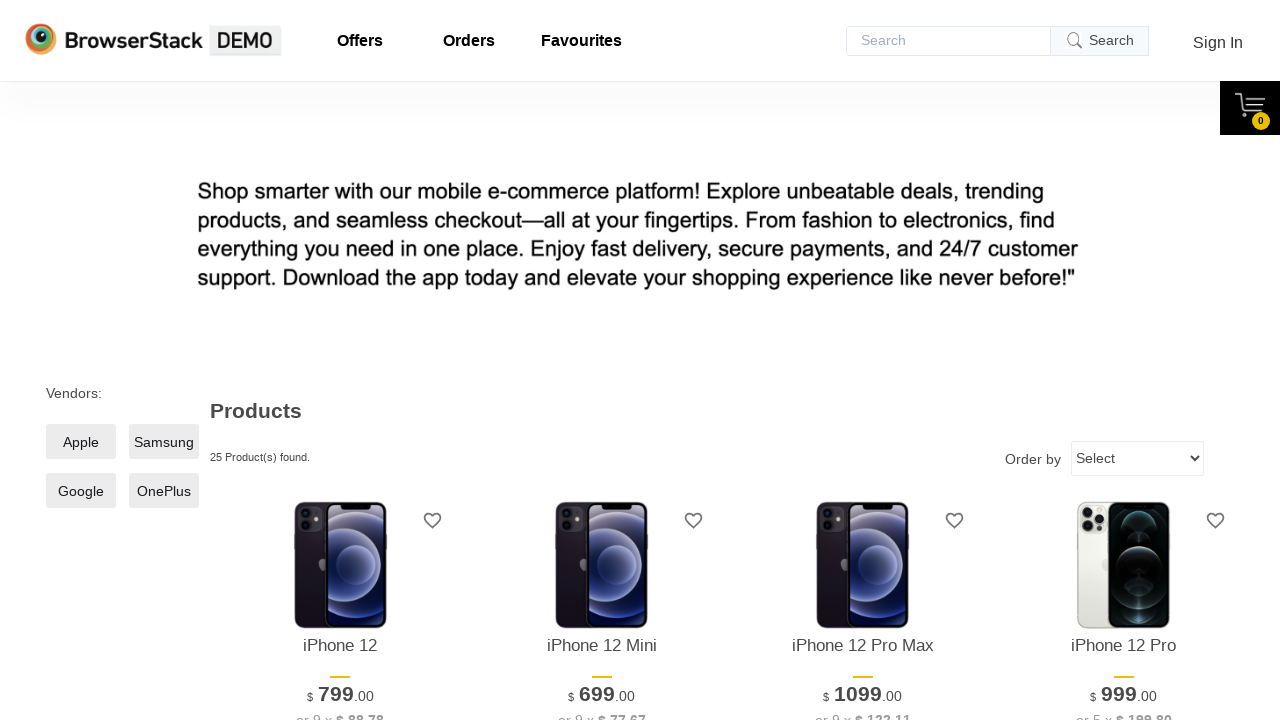

Page loaded and DOM content ready
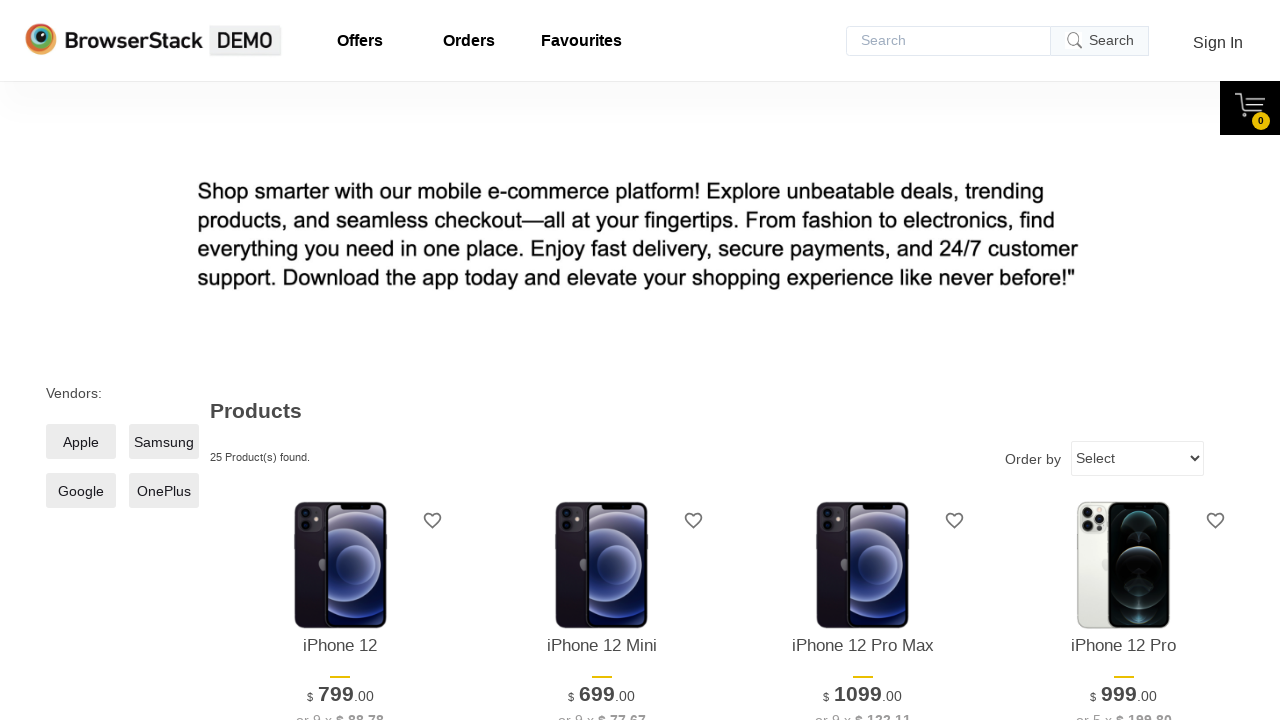

First product element became visible
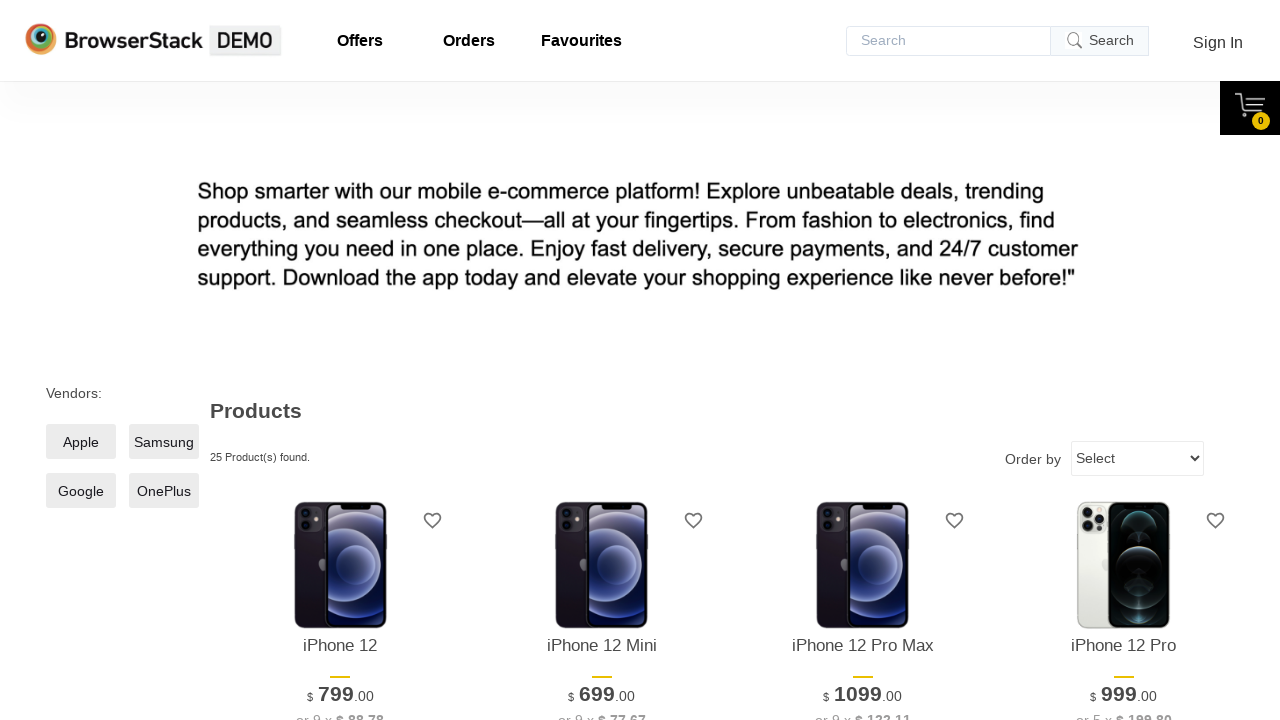

Retrieved product name text: iPhone 12
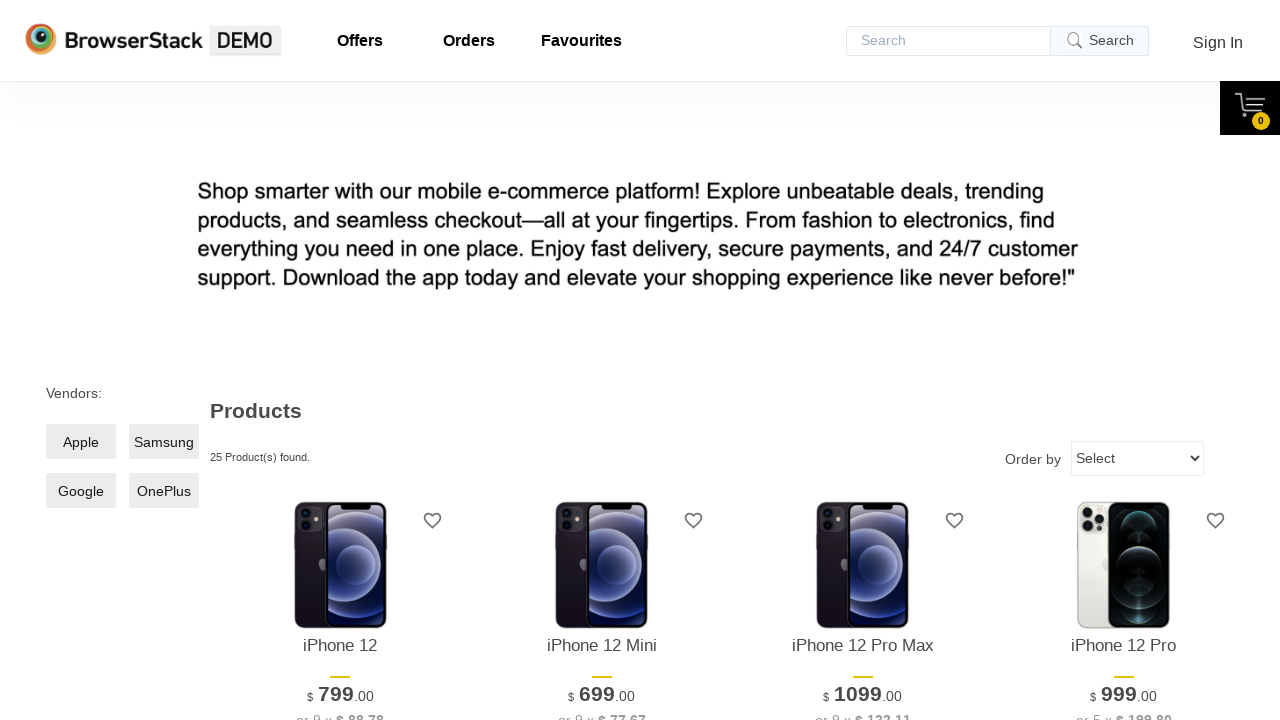

Add to Cart button became visible
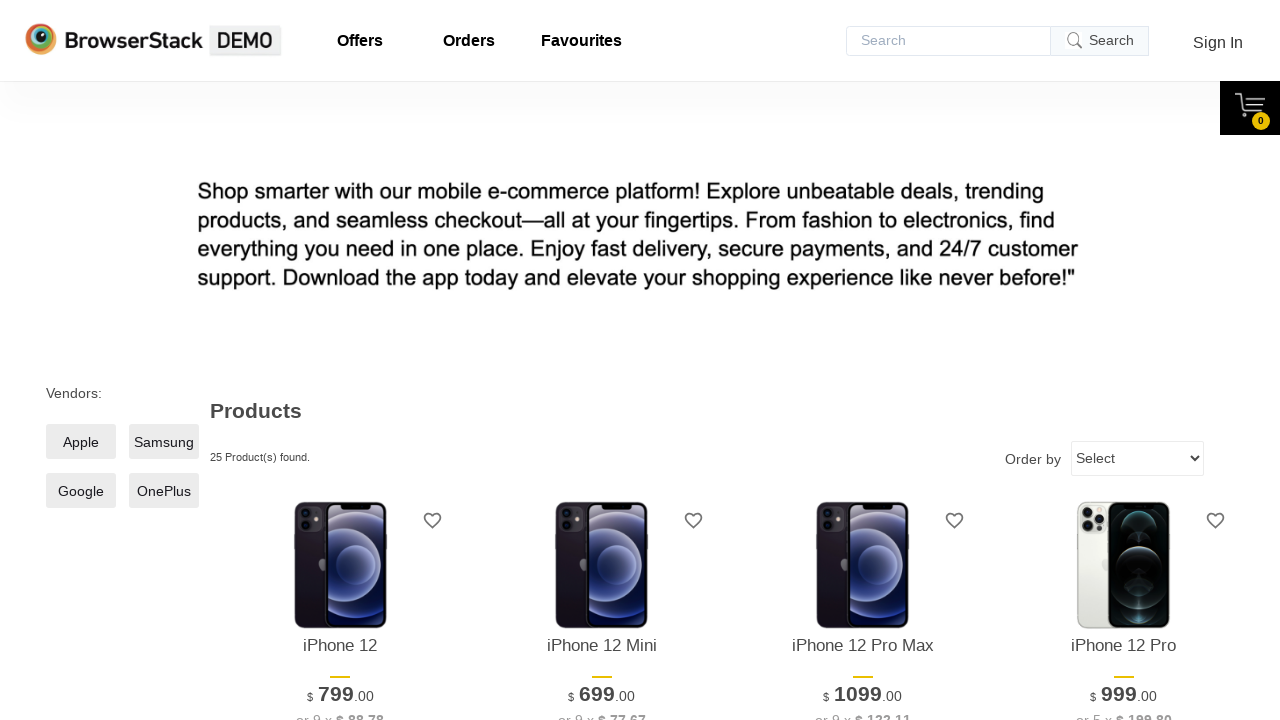

Clicked Add to Cart button for product at (340, 361) on xpath=//*[@id="1"]/div[4]
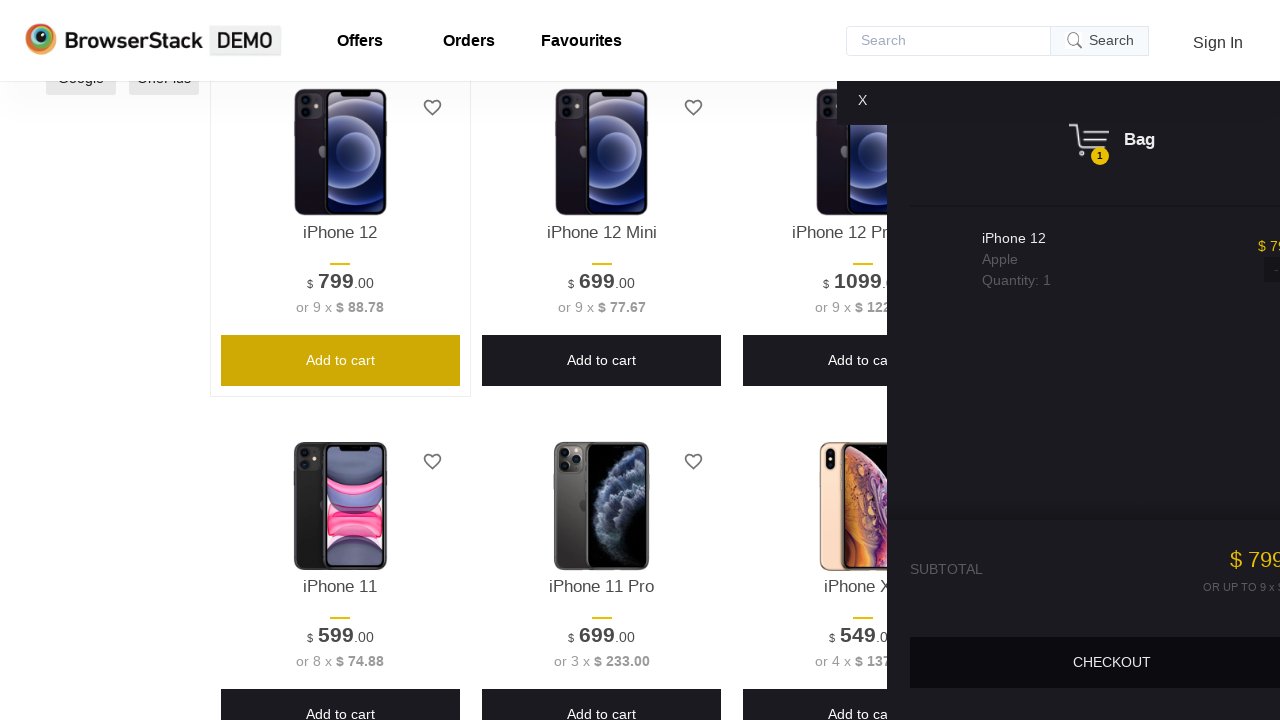

Product appeared in cart pane
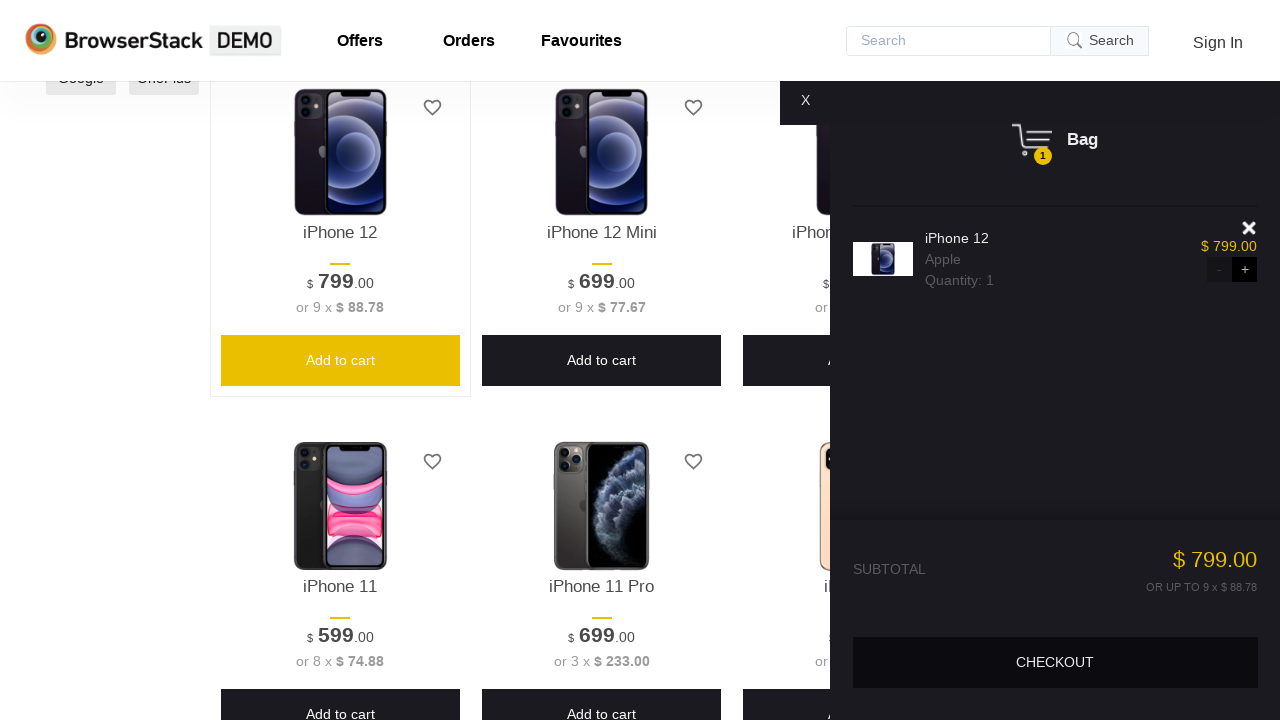

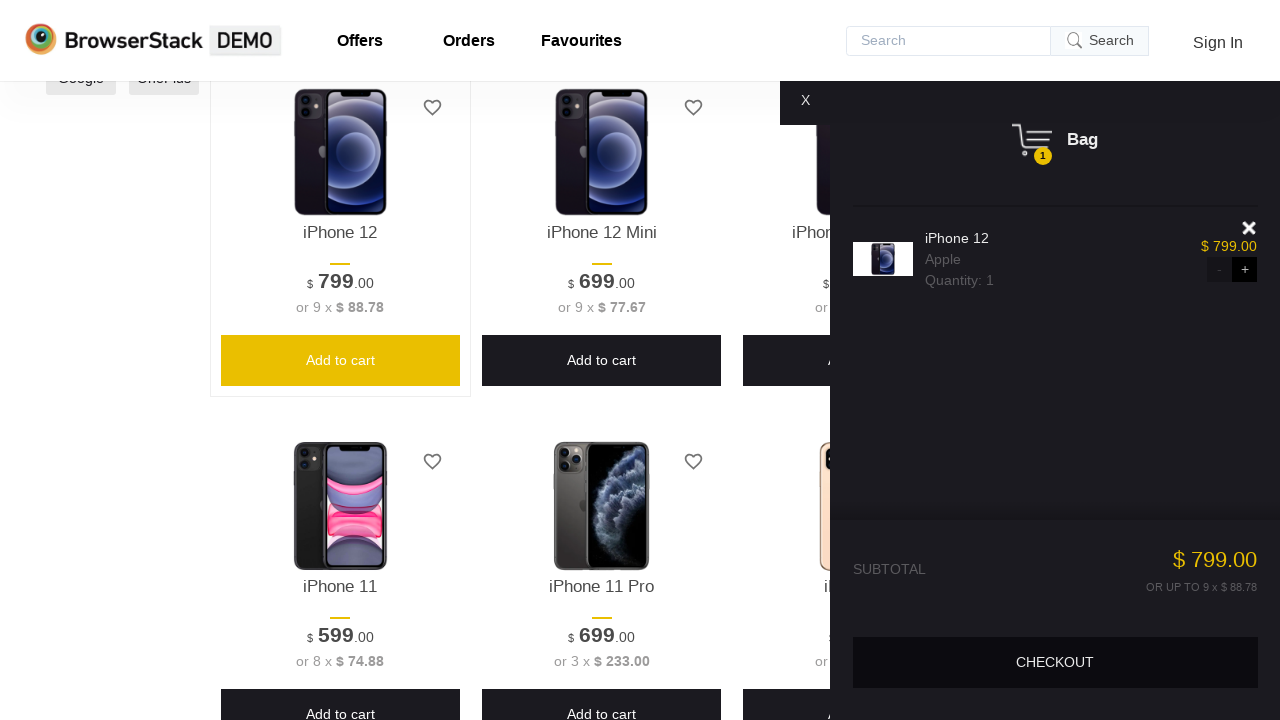